Tests filtering to display only completed todo items

Starting URL: https://demo.playwright.dev/todomvc

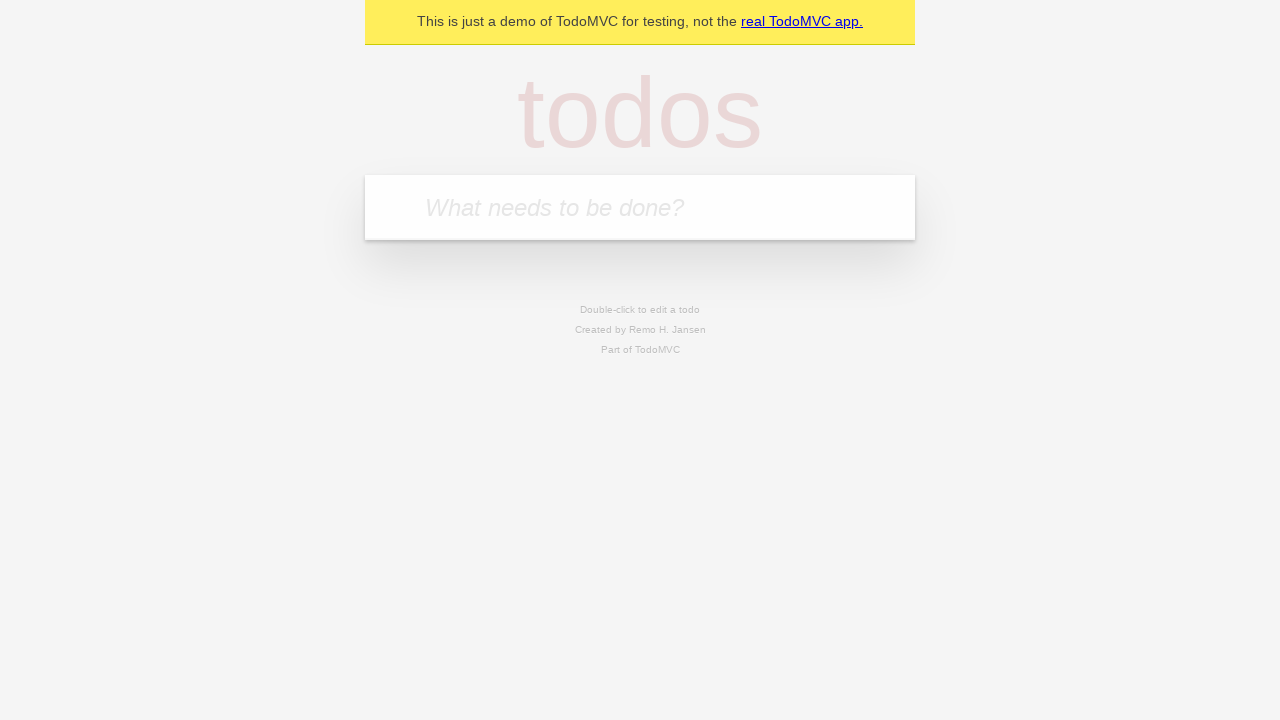

Filled todo input with 'Buy groceries' on internal:attr=[placeholder="What needs to be done?"i]
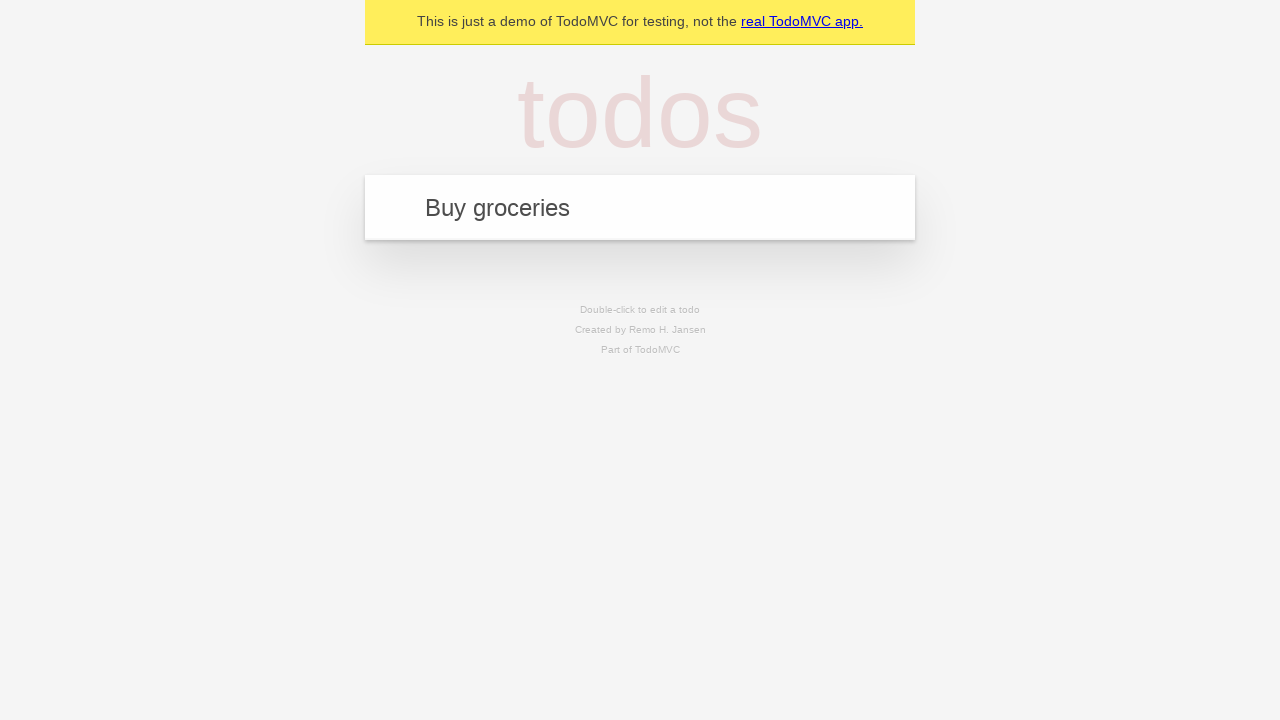

Pressed Enter to add 'Buy groceries' todo on internal:attr=[placeholder="What needs to be done?"i]
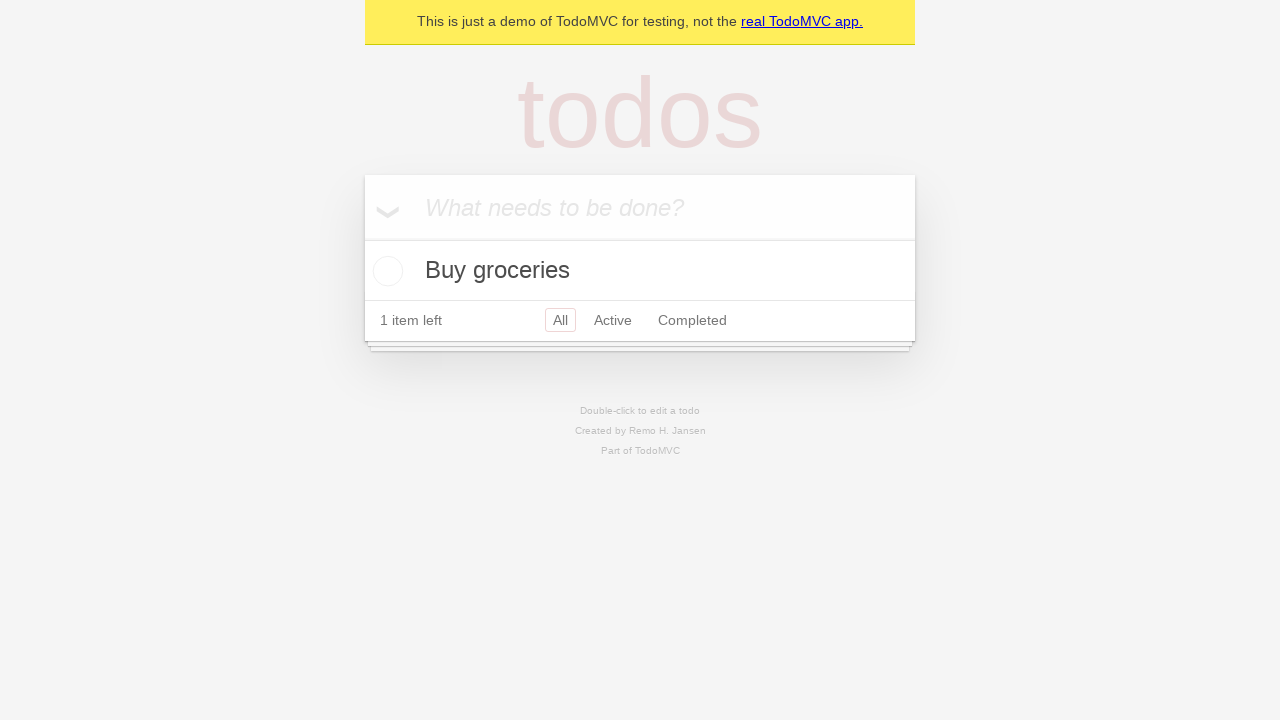

Filled todo input with 'Clean the house' on internal:attr=[placeholder="What needs to be done?"i]
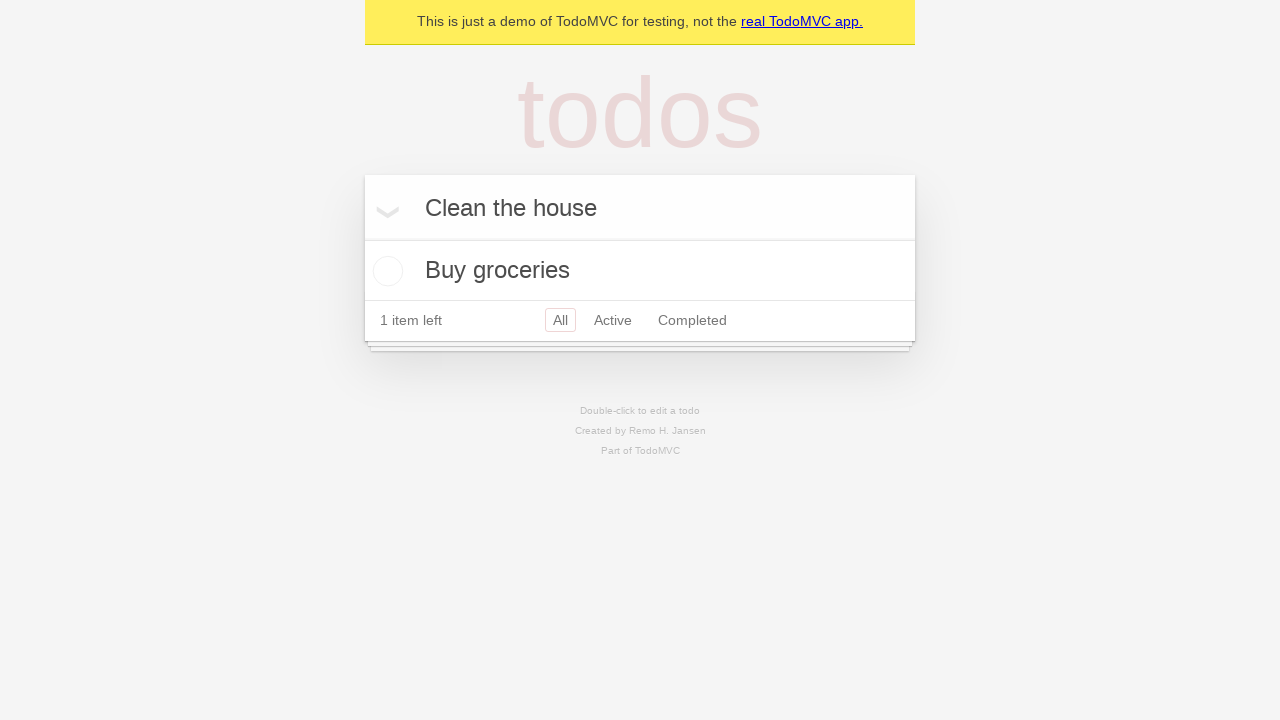

Pressed Enter to add 'Clean the house' todo on internal:attr=[placeholder="What needs to be done?"i]
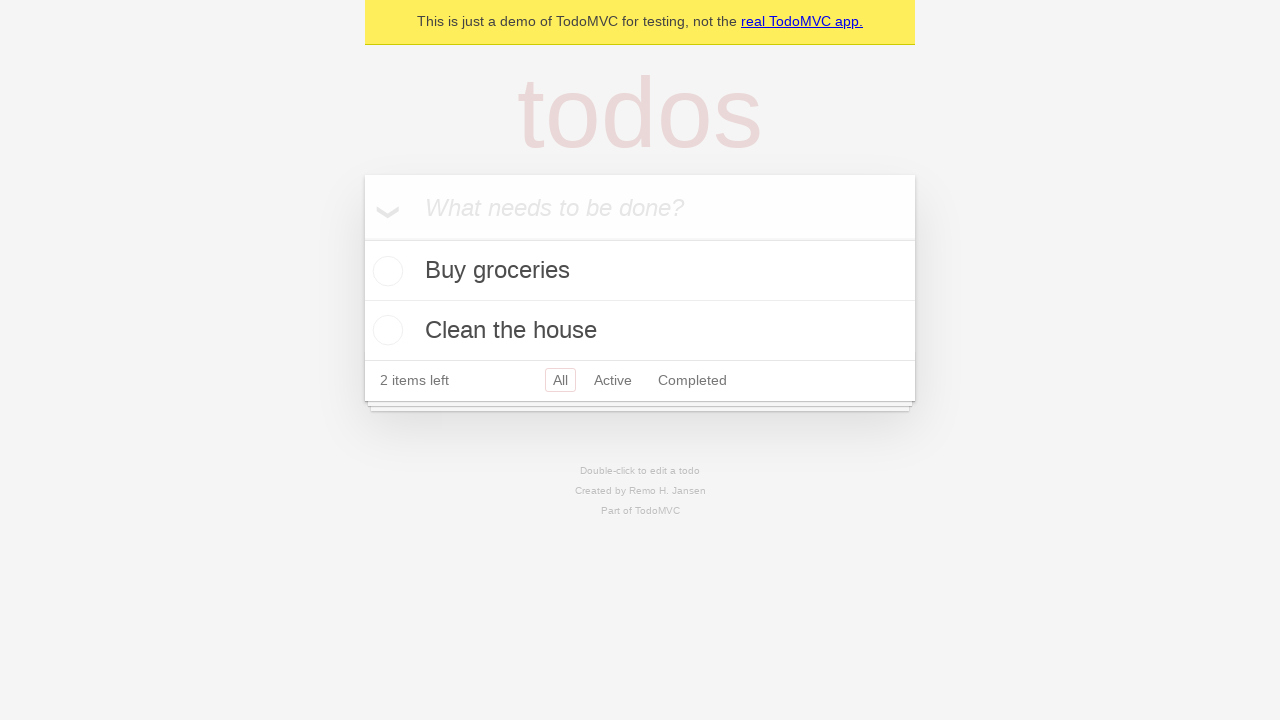

Filled todo input with 'Walk the dog' on internal:attr=[placeholder="What needs to be done?"i]
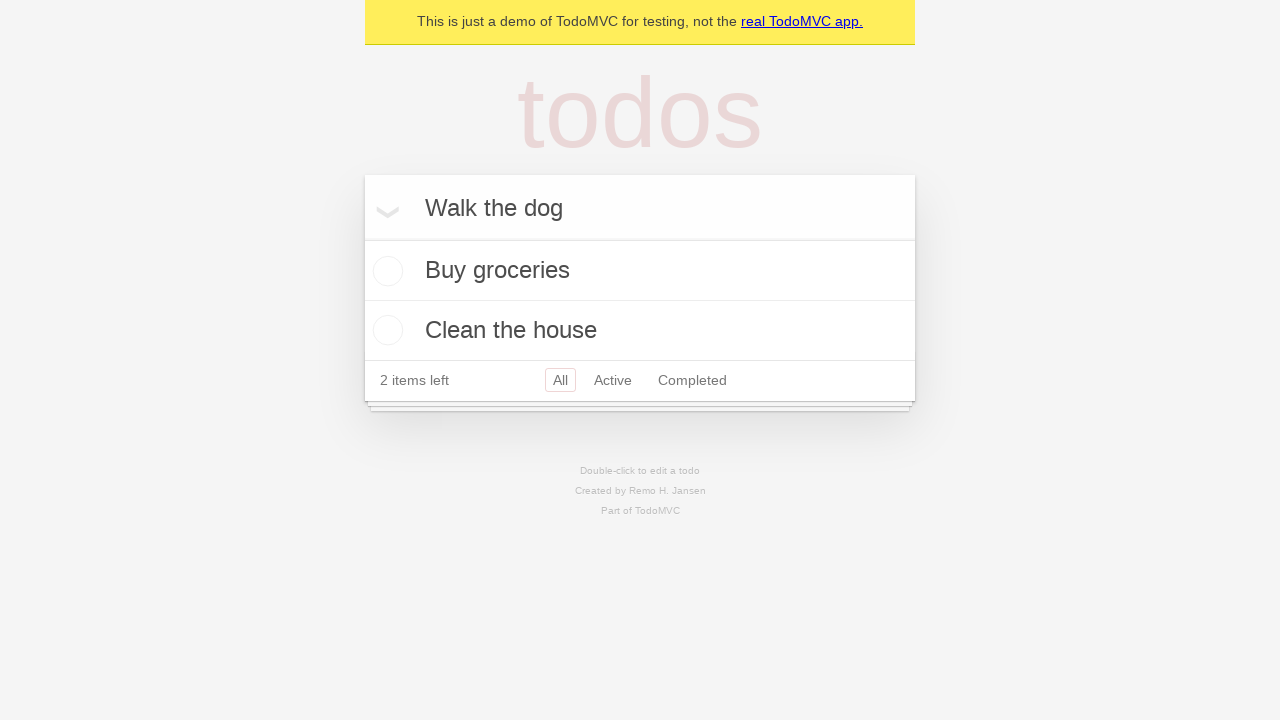

Pressed Enter to add 'Walk the dog' todo on internal:attr=[placeholder="What needs to be done?"i]
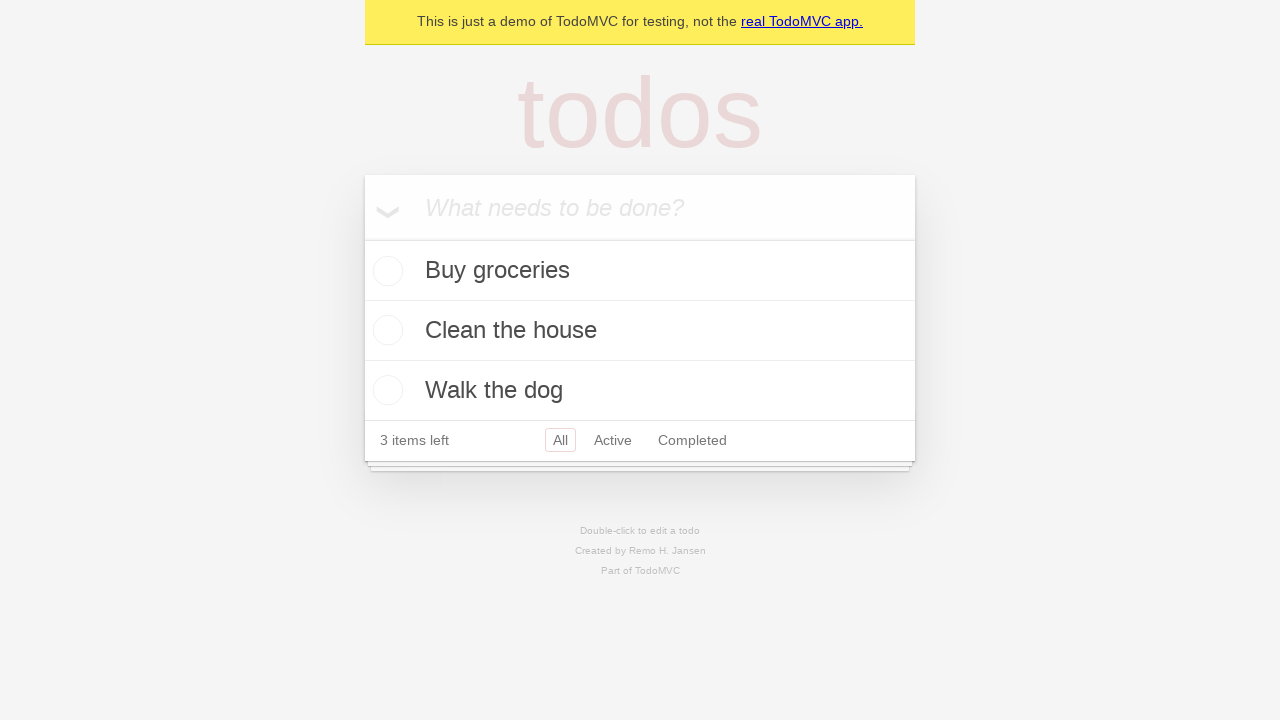

Checked the second todo item ('Clean the house') at (385, 330) on internal:testid=[data-testid="todo-item"s] >> nth=1 >> internal:role=checkbox
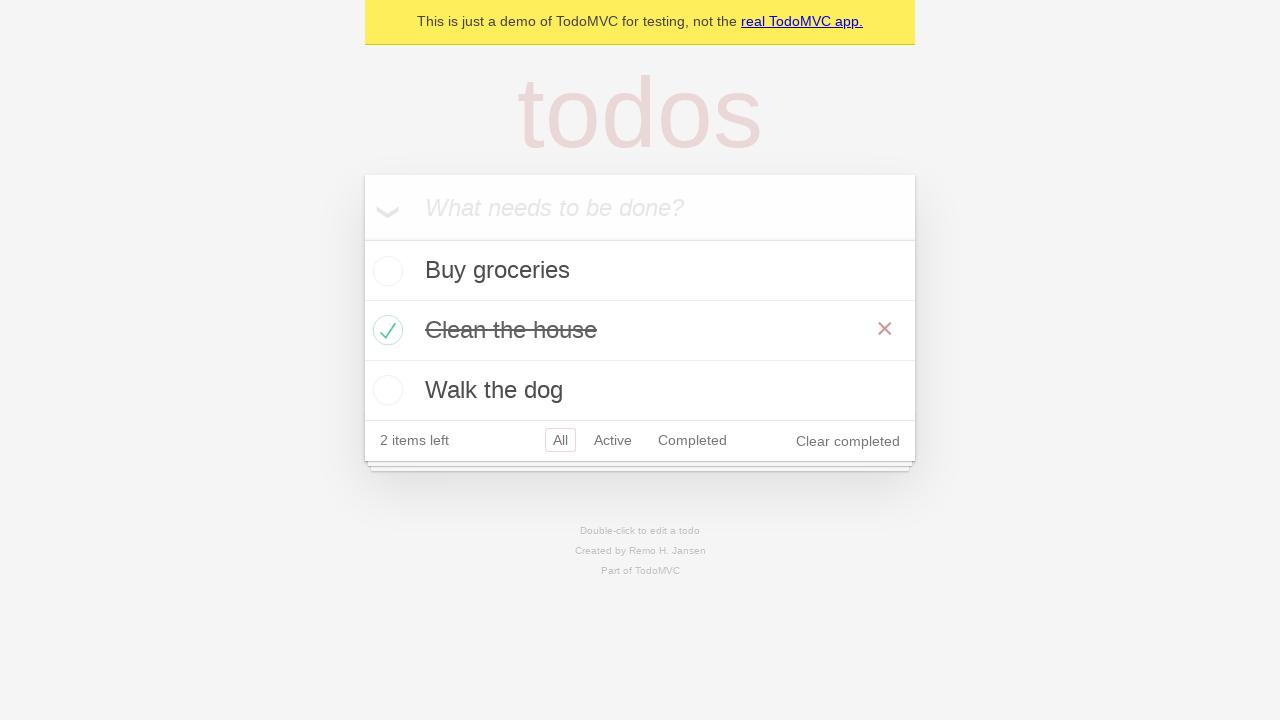

Clicked 'Completed' filter link to display only completed items at (692, 440) on internal:role=link[name="Completed"i]
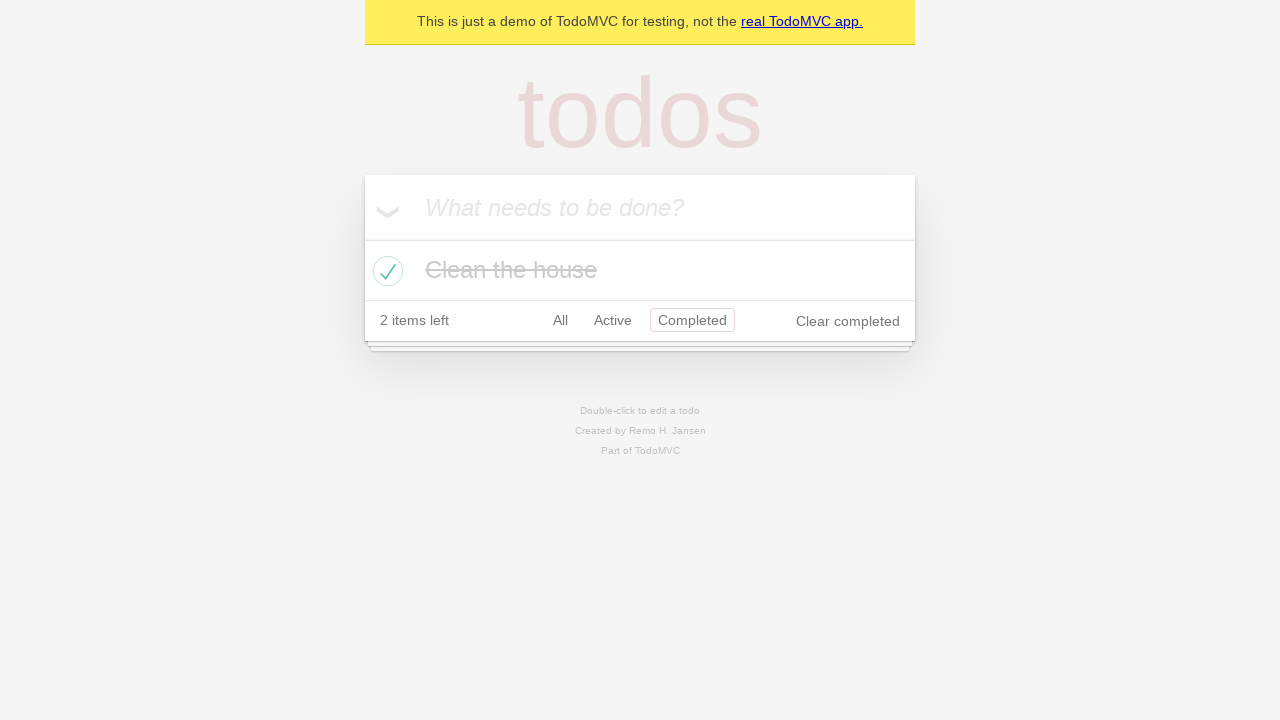

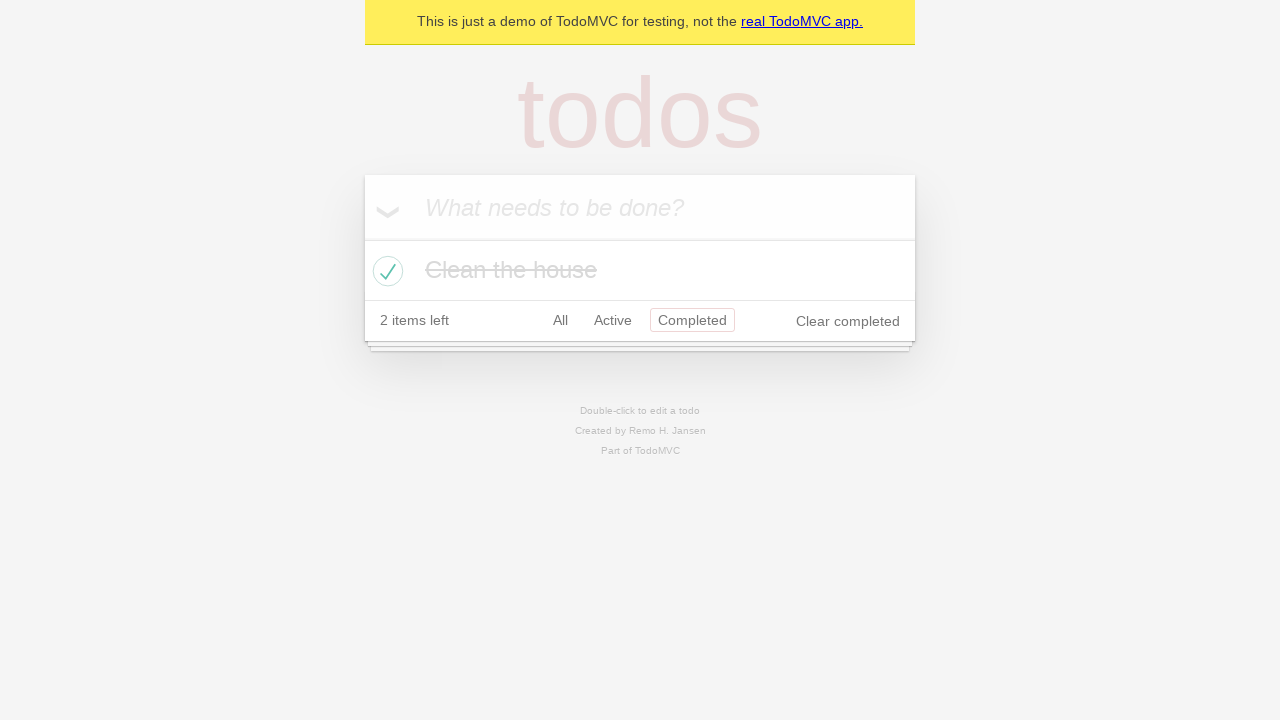